Tests deleting a user from a dynamic web table by clicking the delete button for the first record and verifying the user is removed from the table.

Starting URL: https://demoqa.com/webtables

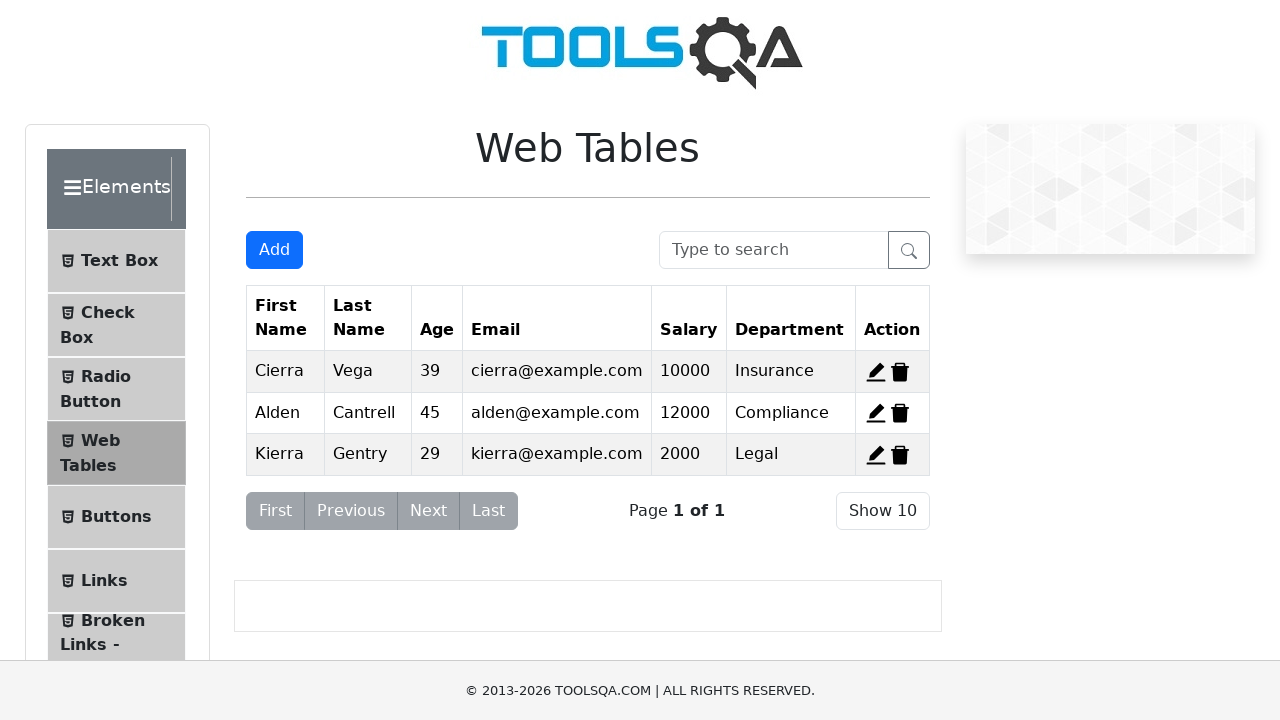

Navigated to DemoQA Web Tables page
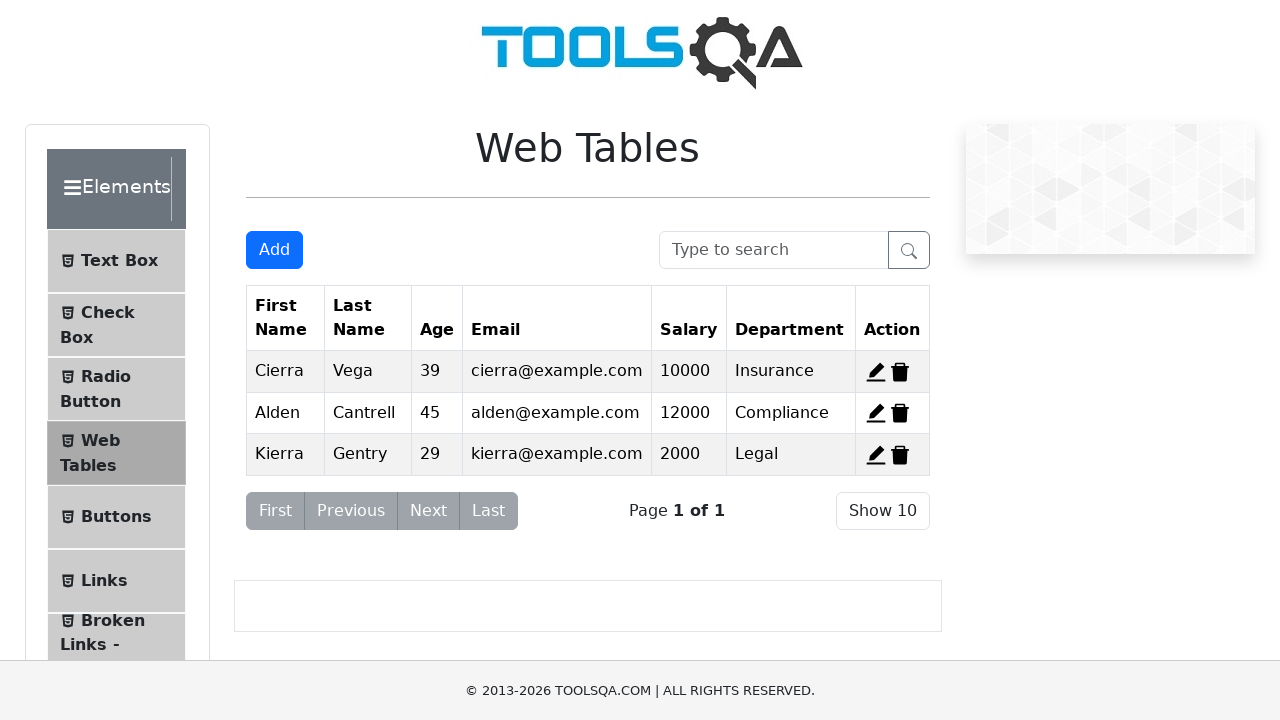

Clicked delete button for first record at (900, 372) on #delete-record-1
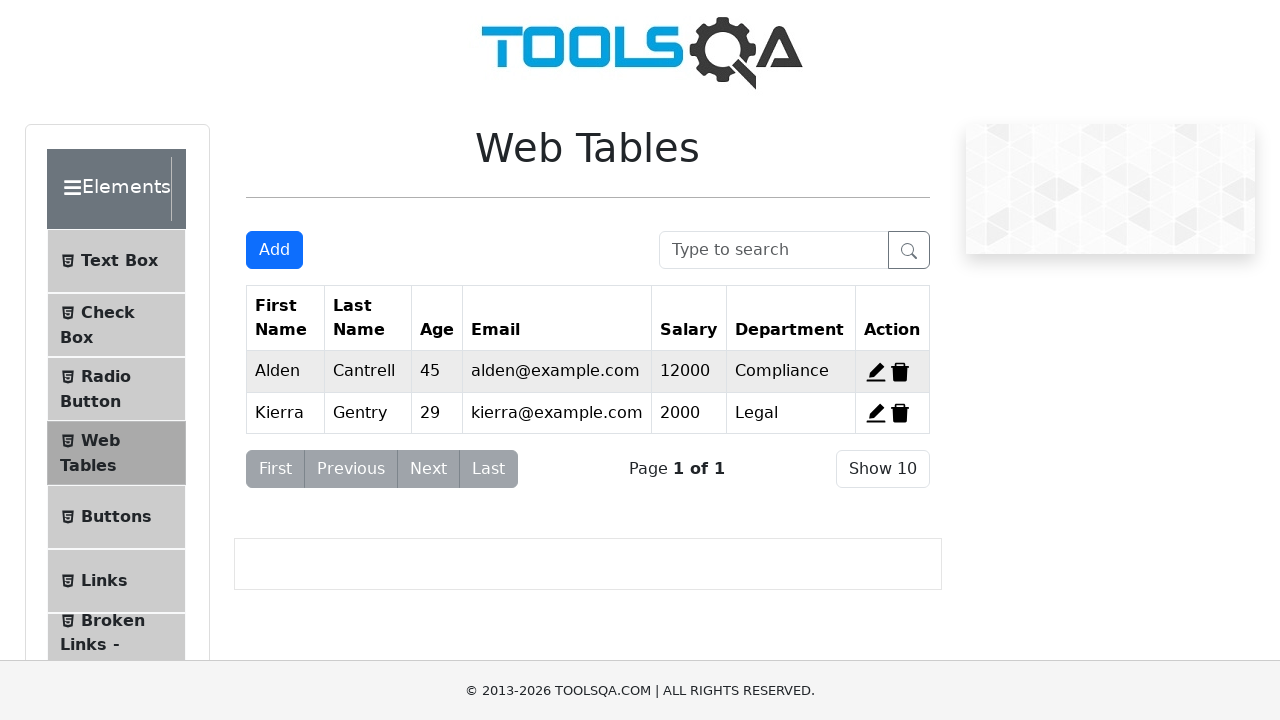

Waited for table to update after deletion
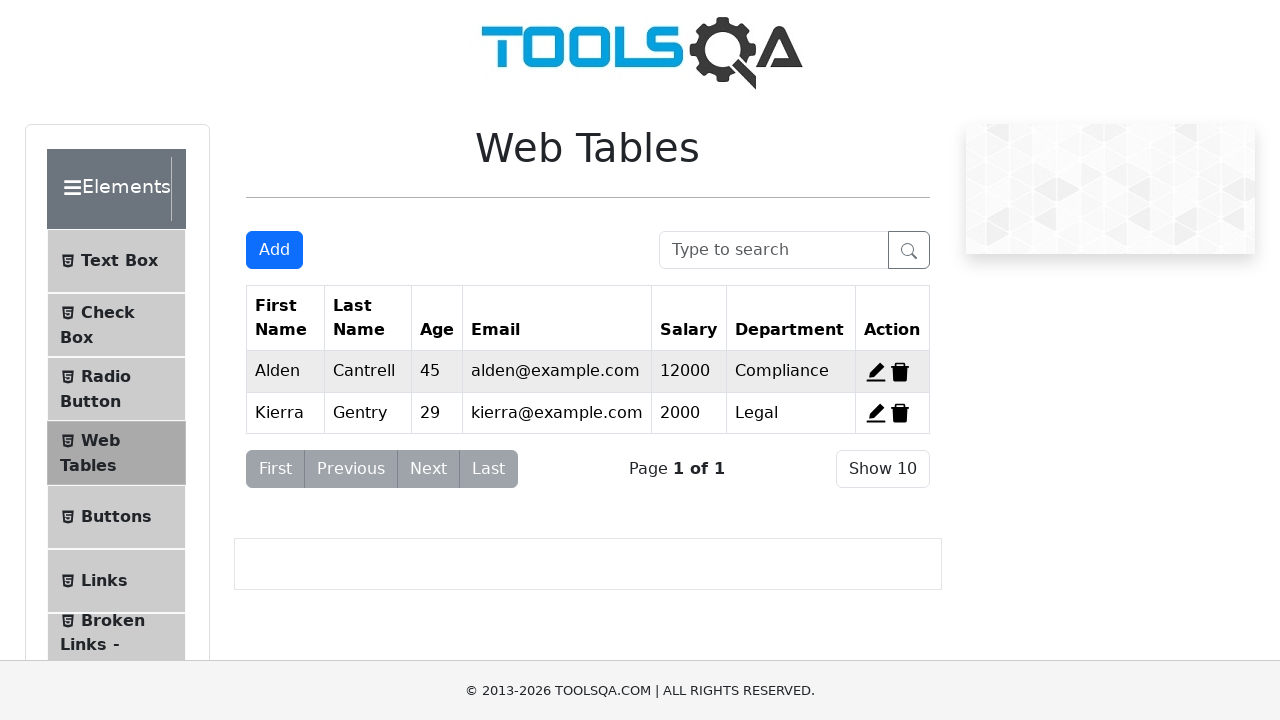

Verified that user 'Cierra' has been deleted from the table
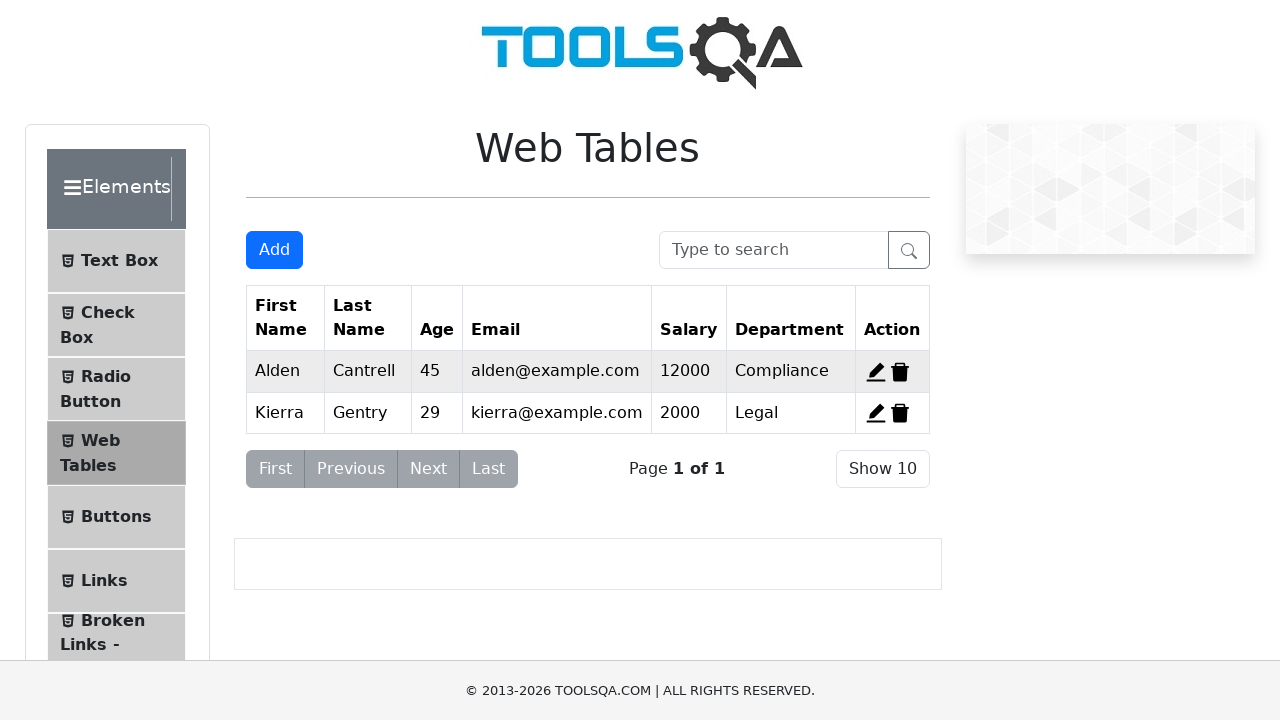

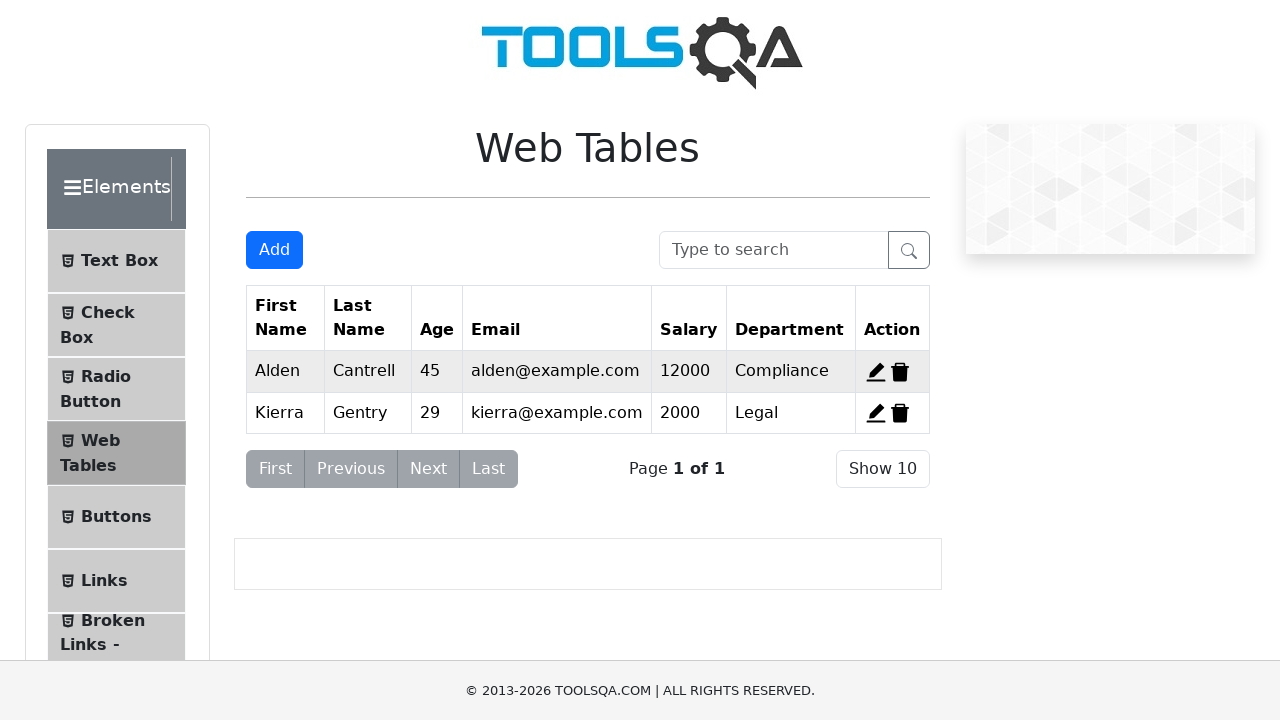